Selects a date by clearing and entering a new date value in the date picker input field

Starting URL: https://demoqa.com/date-picker

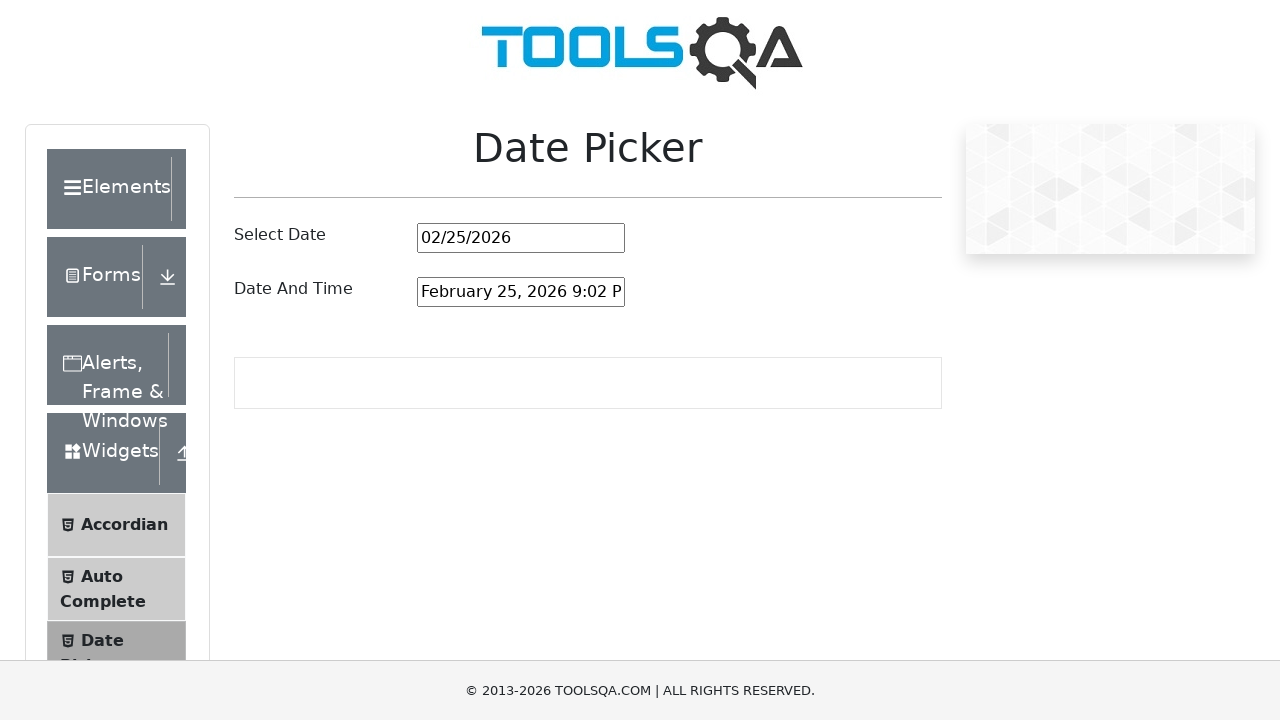

Cleared the date picker input field on #datePickerMonthYearInput
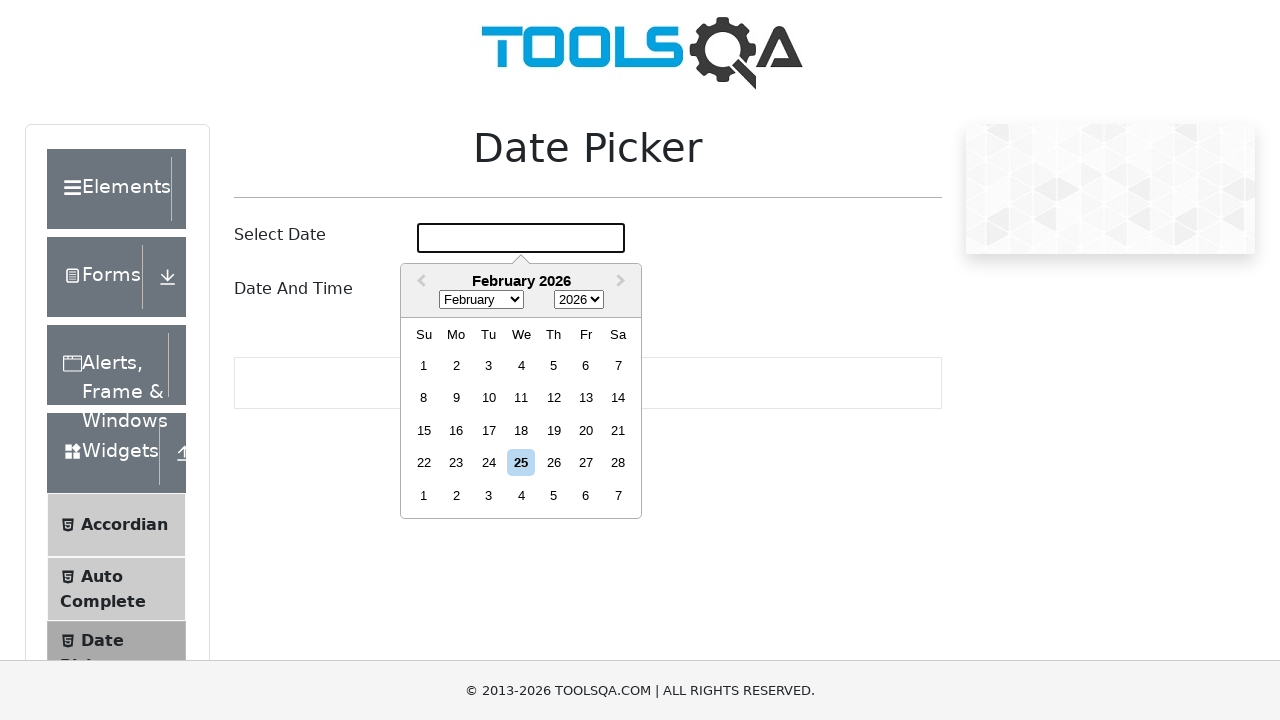

Entered date '07/16/1993' in the date picker input field on #datePickerMonthYearInput
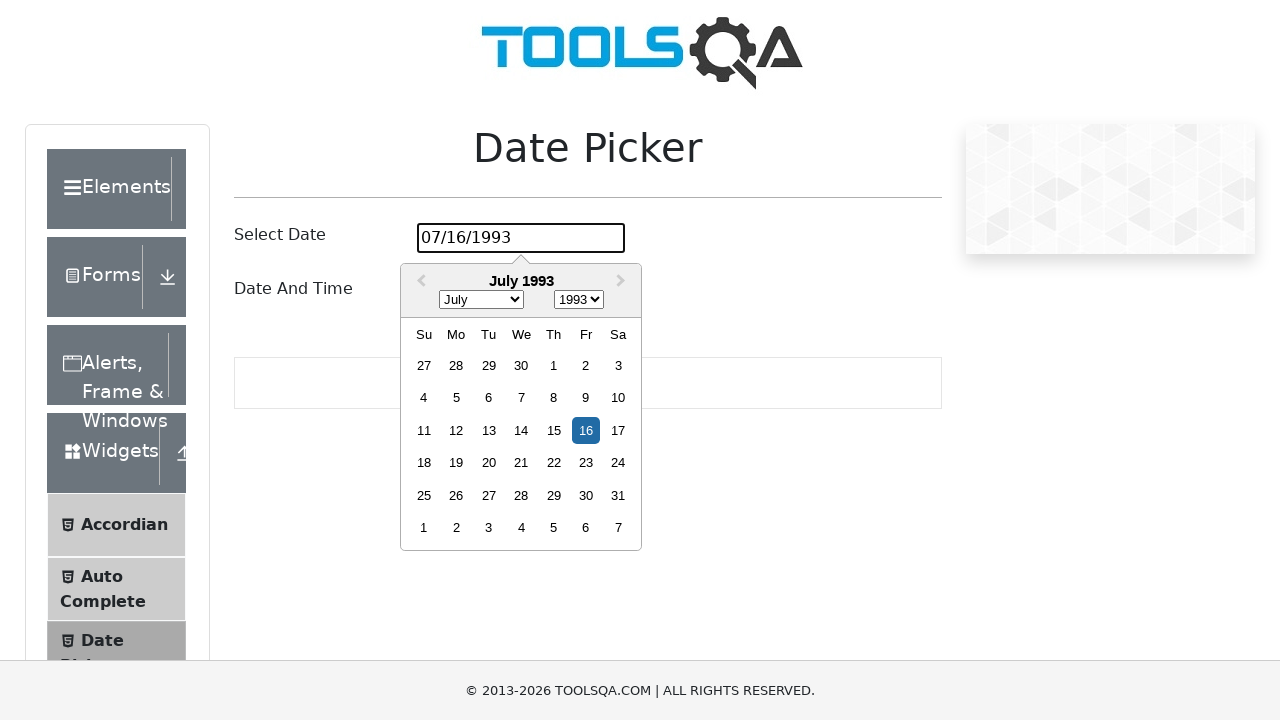

Pressed Enter to confirm the selected date on #datePickerMonthYearInput
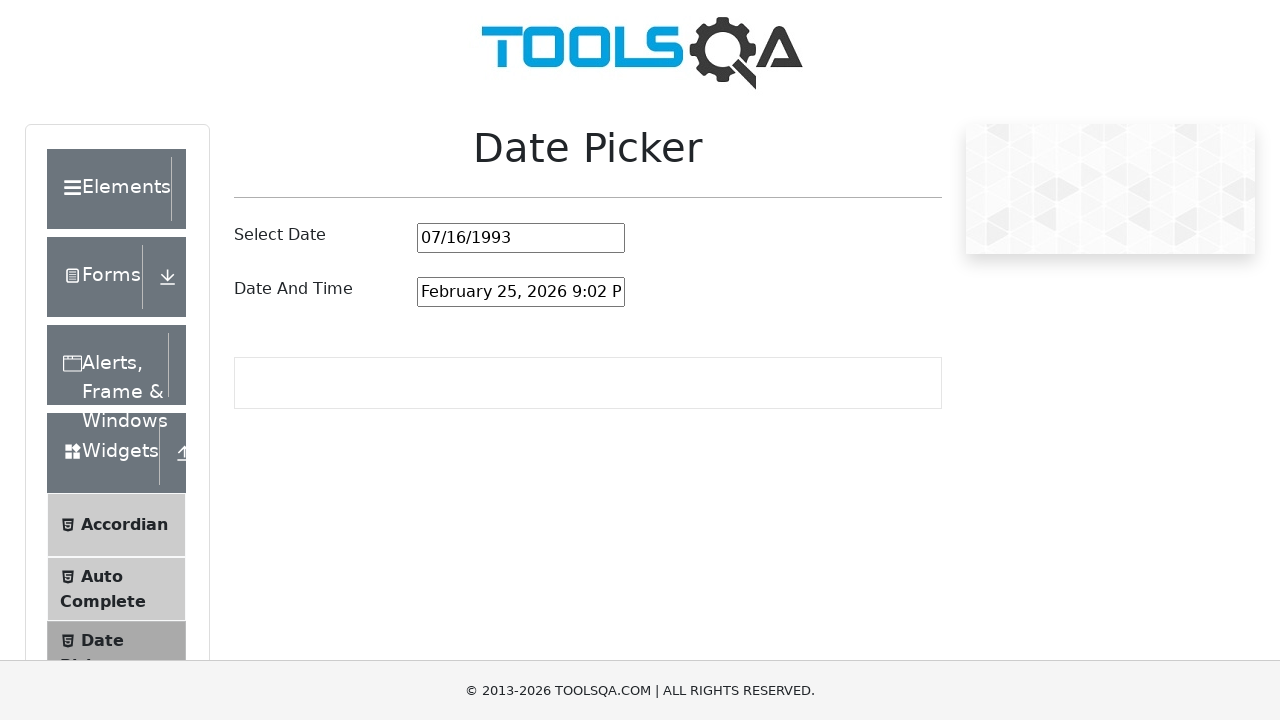

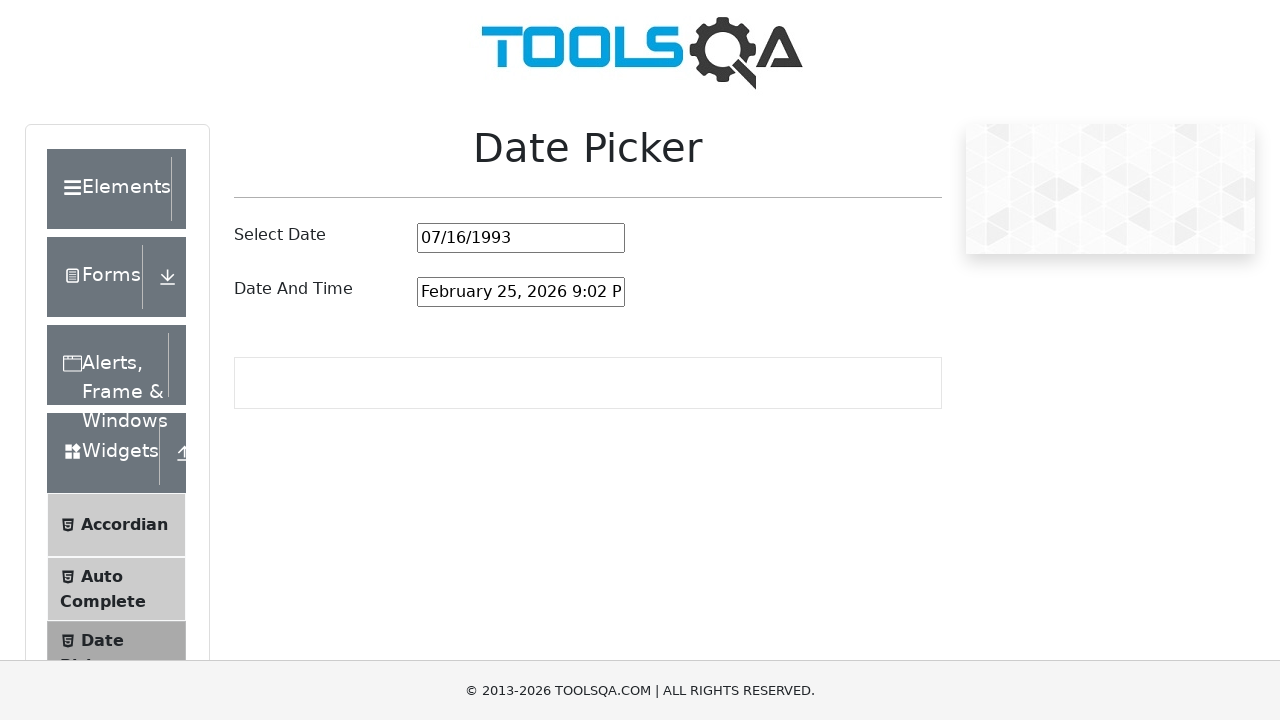